Tests handling of JavaScript prompt dialogs by entering text into the prompt and accepting it, then verifying the entered text is displayed

Starting URL: https://the-internet.herokuapp.com/javascript_alerts

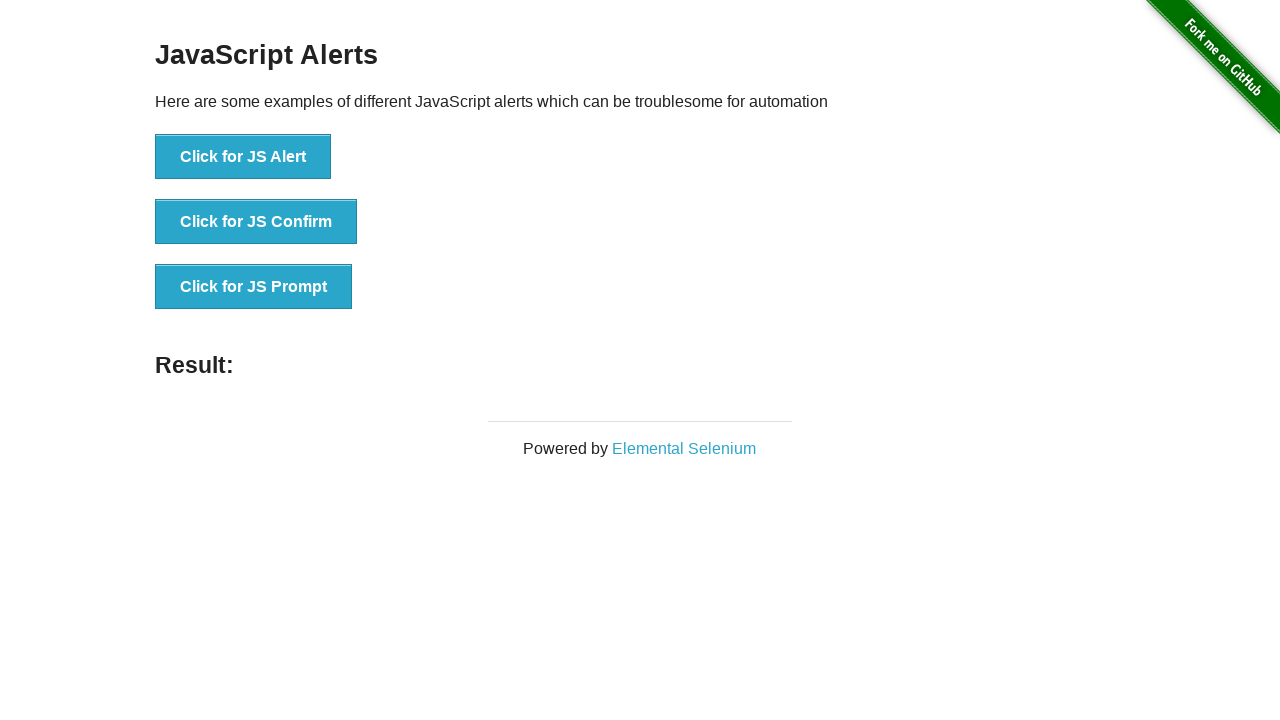

Set up dialog handler to accept prompt with text 'Hurray !!'
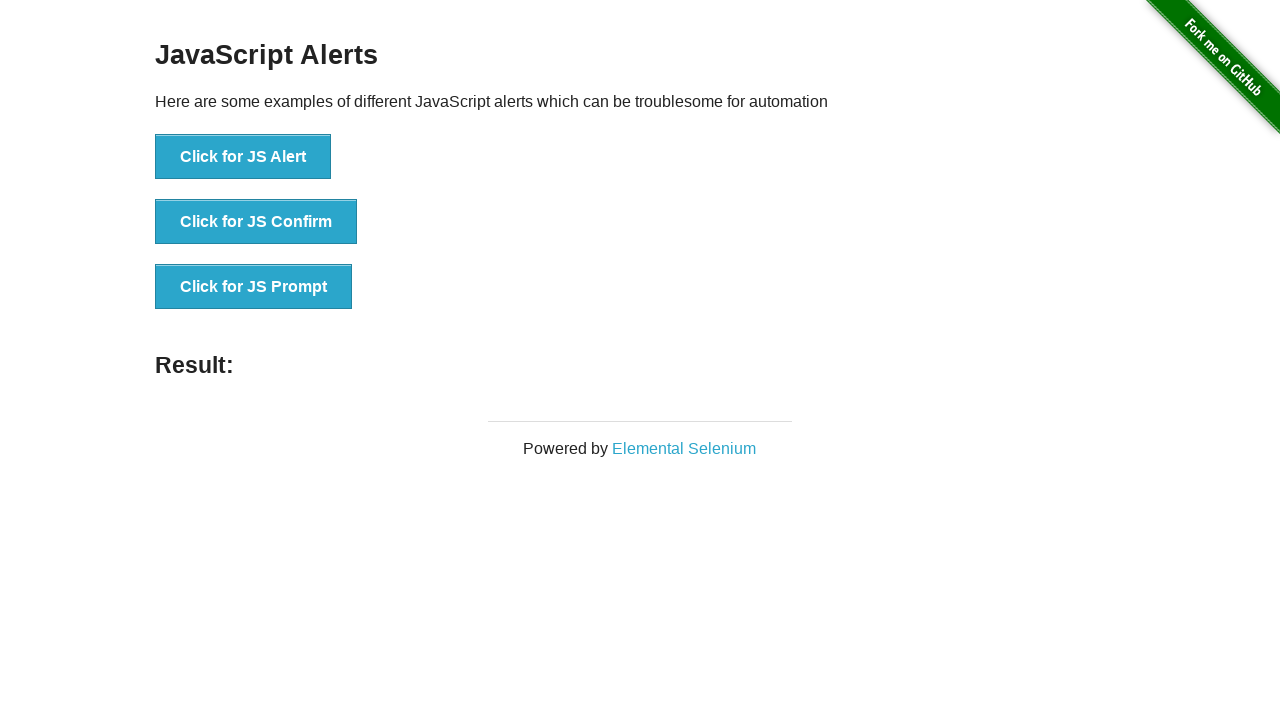

Clicked the JavaScript prompt button at (254, 287) on xpath=//*[@id='content']/div/ul/li[3]/button
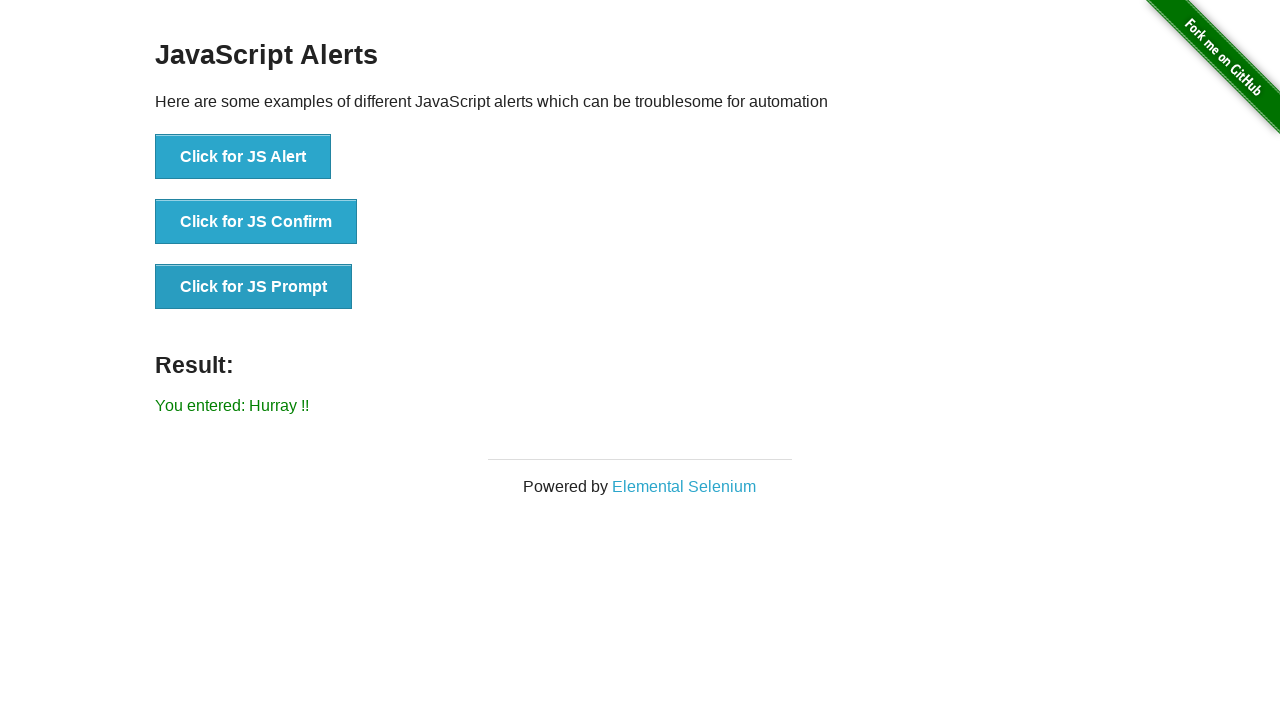

Result element loaded after prompt was handled
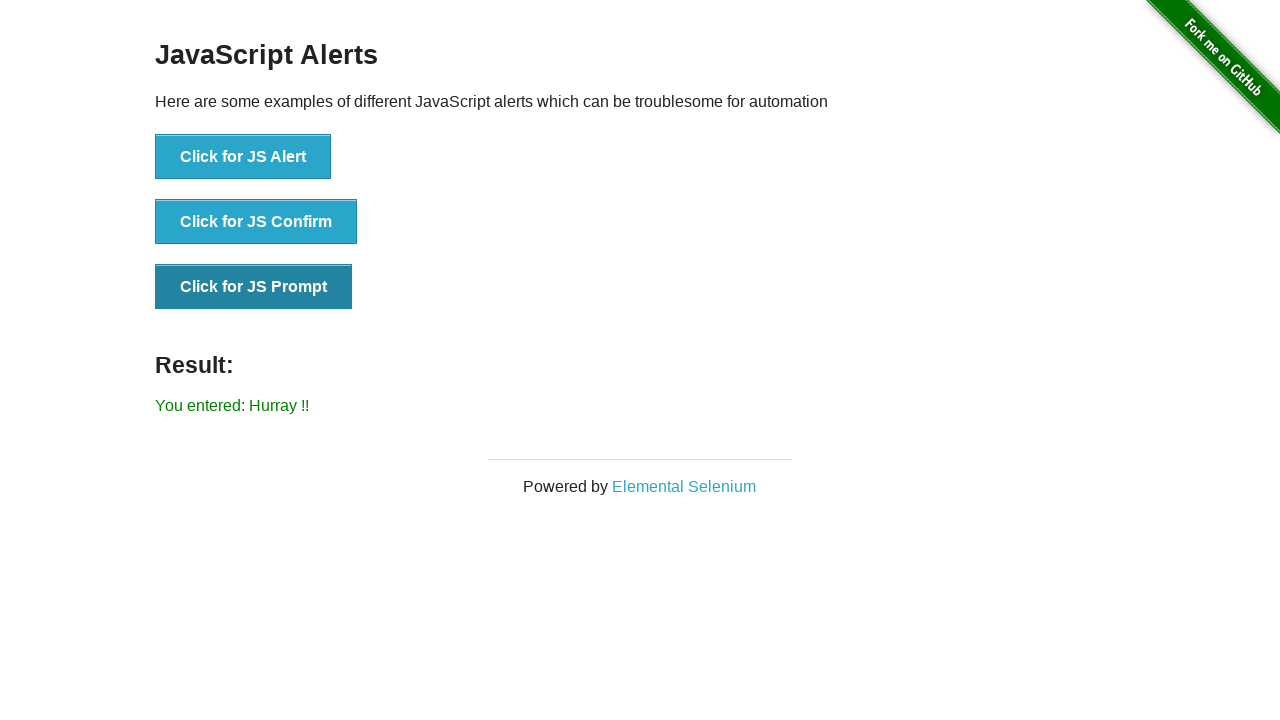

Retrieved result text content
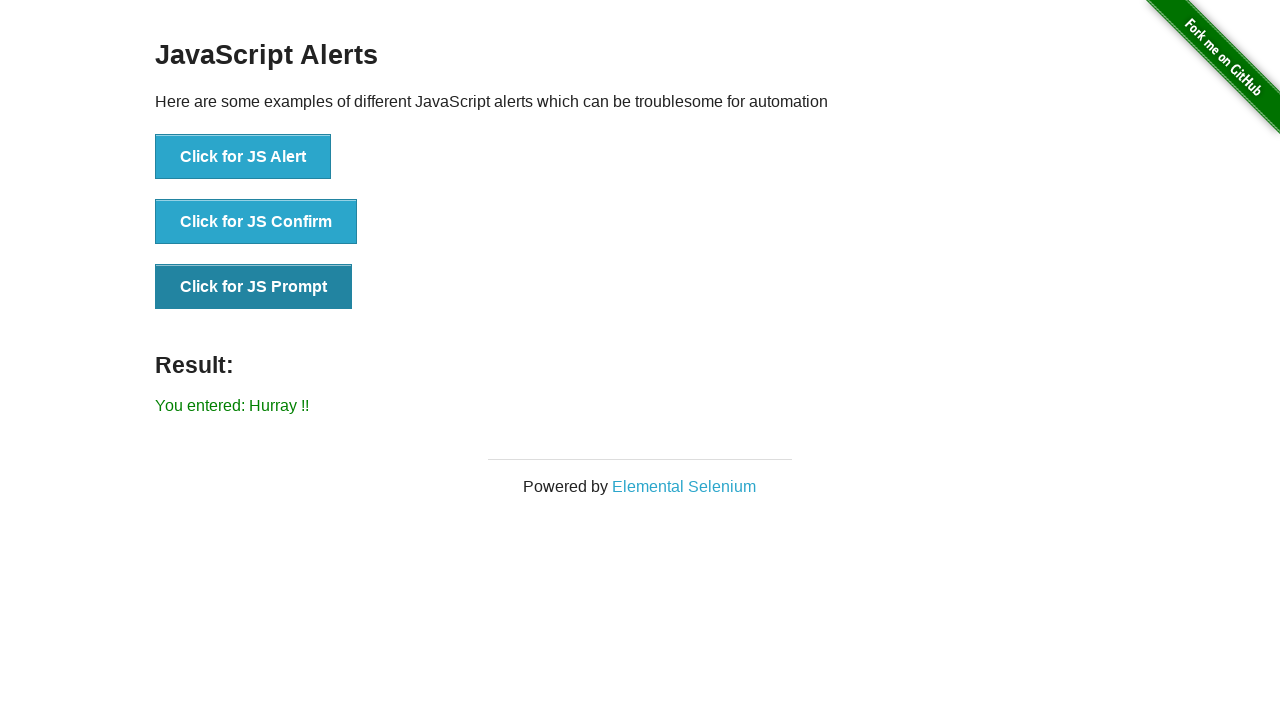

Verified that result text equals 'You entered: Hurray !!'
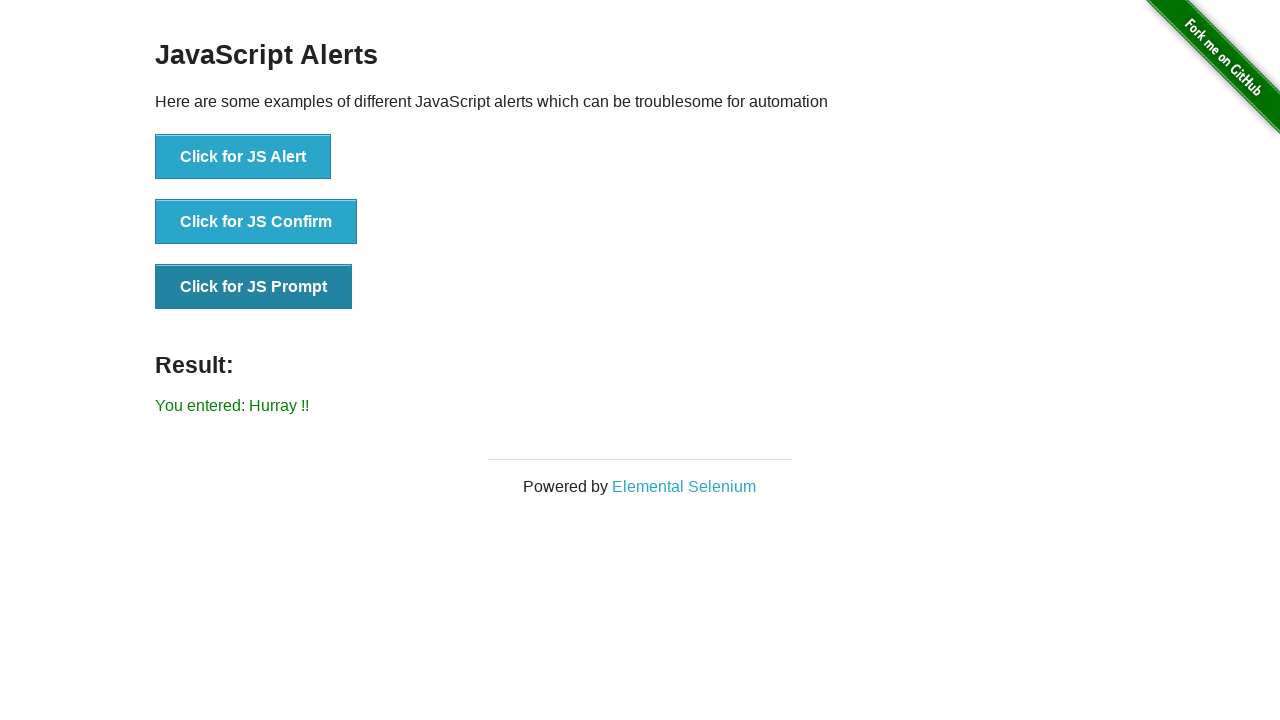

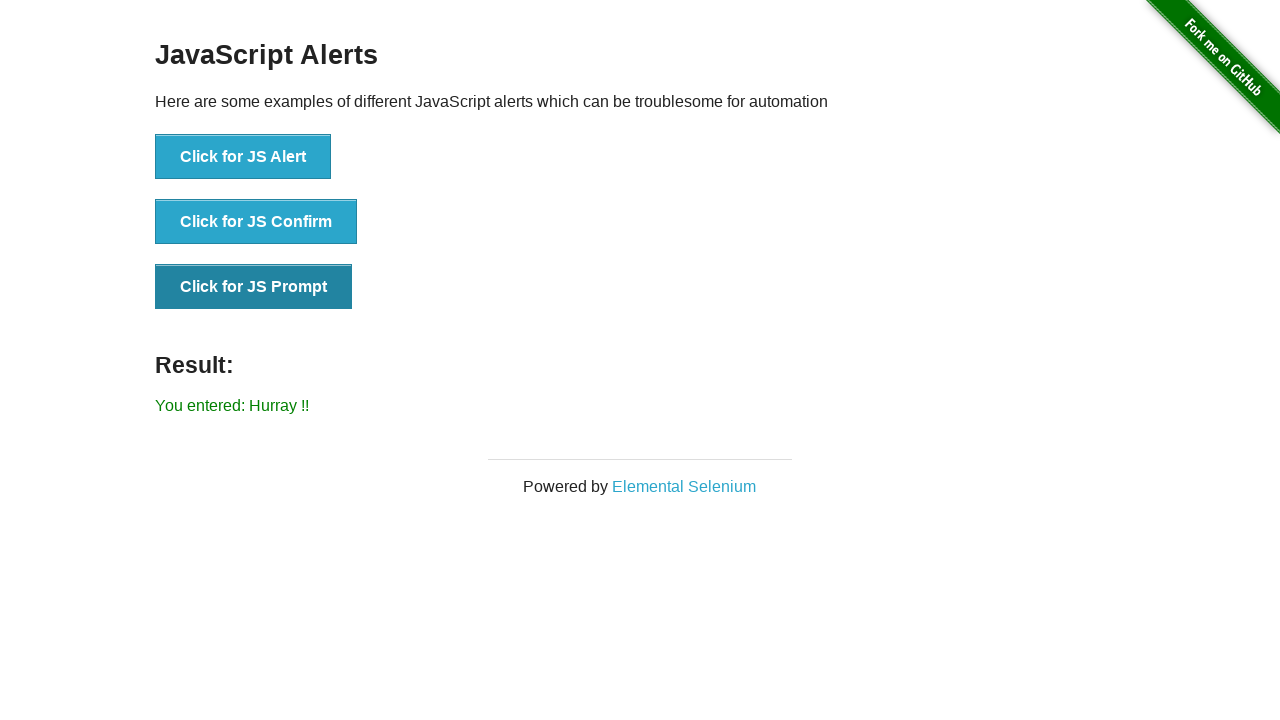